Tests alert handling by clicking a button that triggers a JavaScript alert and then accepting/dismissing the alert dialog

Starting URL: https://formy-project.herokuapp.com/switch-window

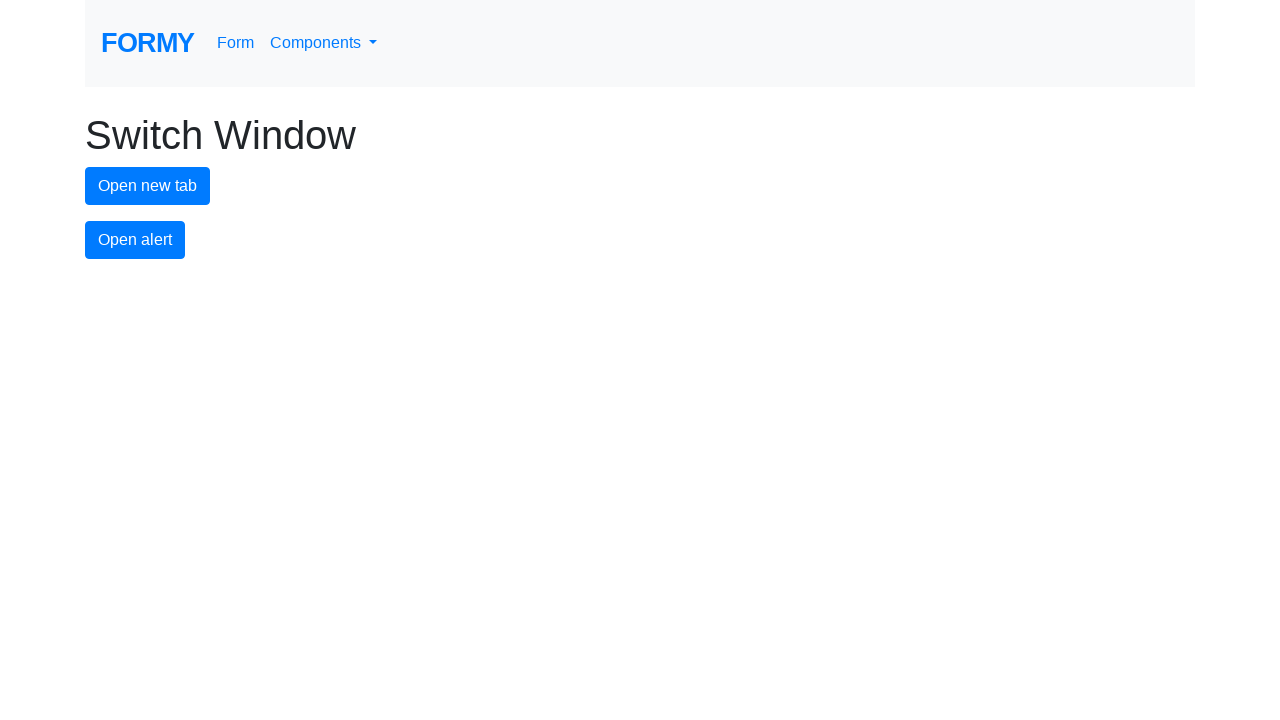

Clicked alert button to trigger JavaScript alert at (135, 240) on #alert-button
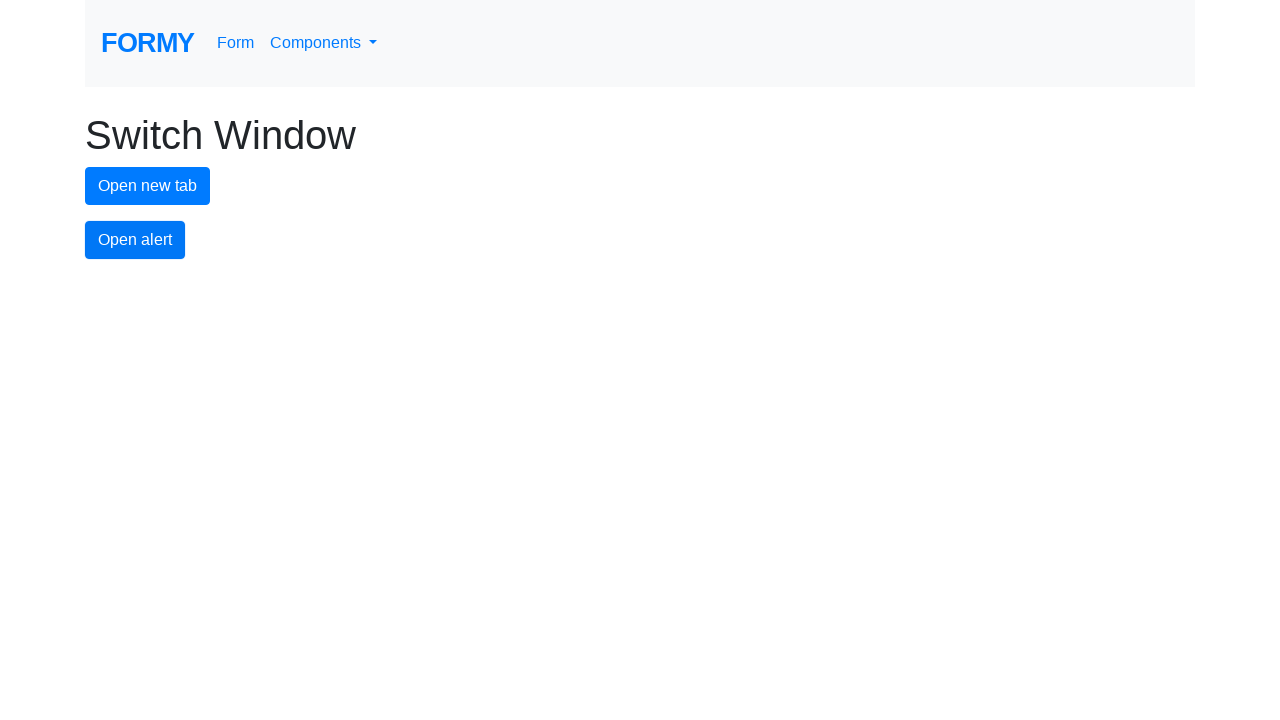

Set up dialog handler to accept alerts
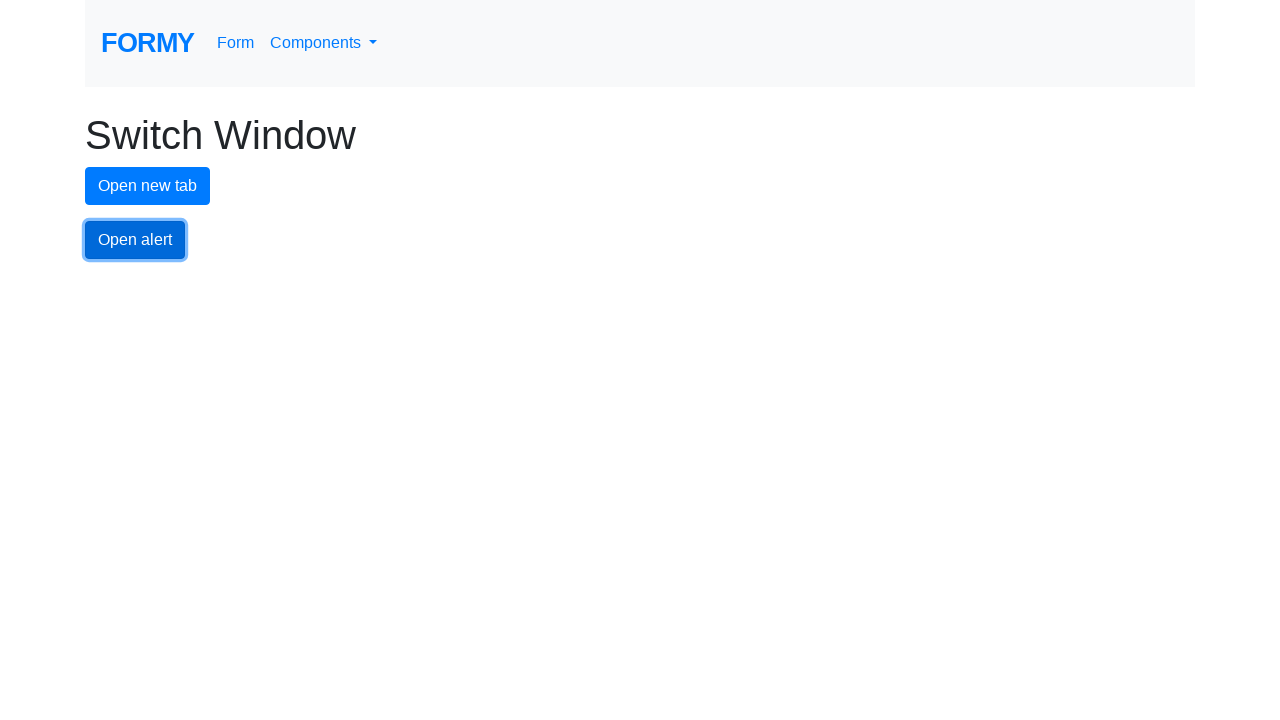

Clicked alert button again with dialog handler in place at (135, 240) on #alert-button
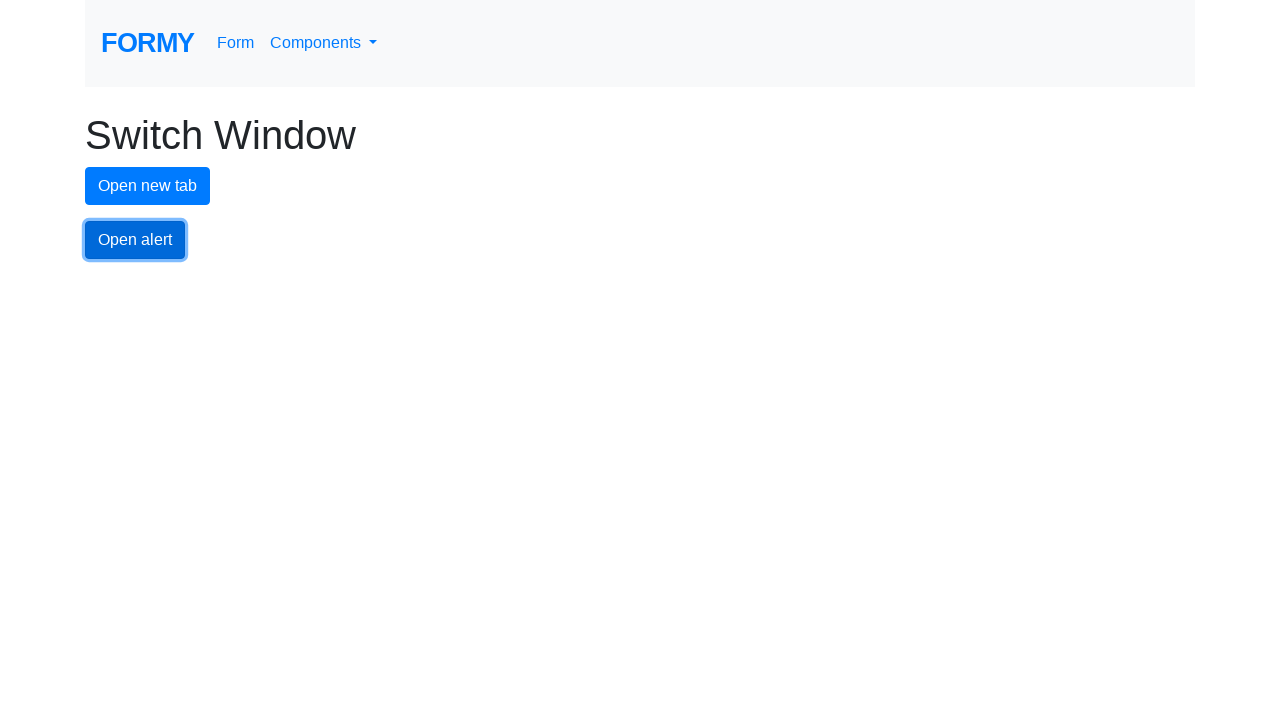

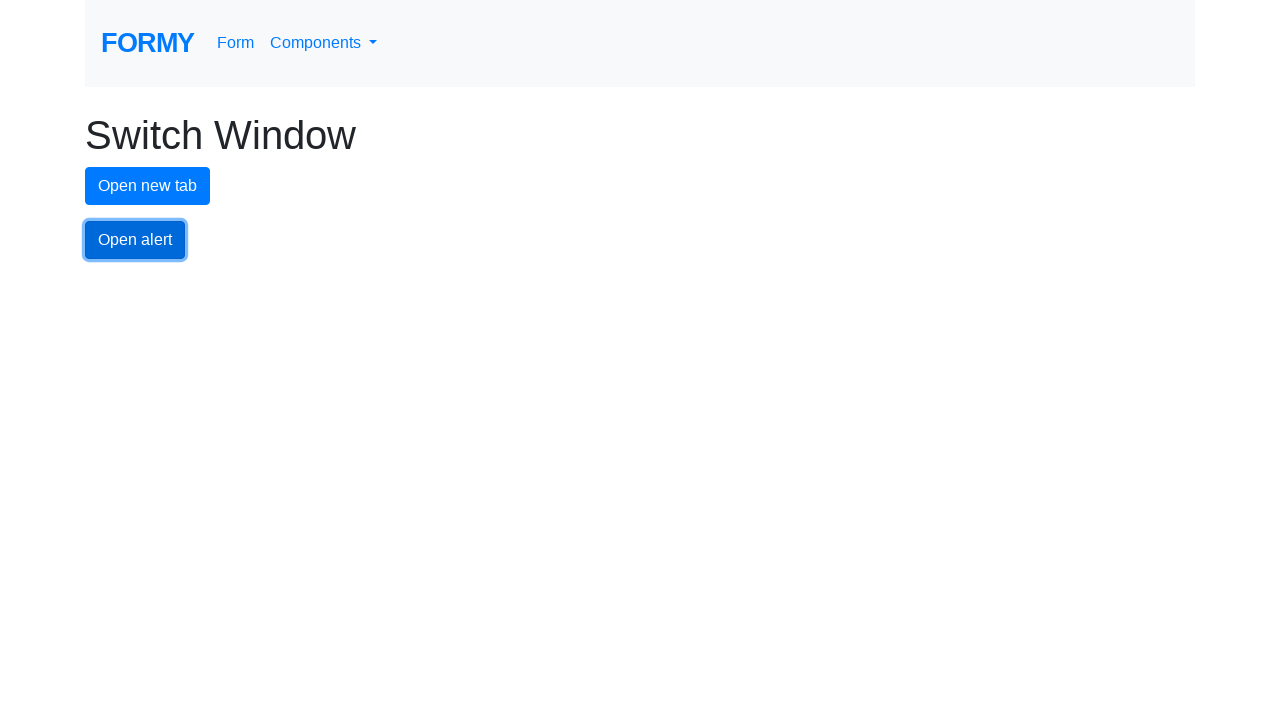